Tests mouse hover interactions by navigating through a multi-level menu with hover actions on category items.

Starting URL: https://www.bigbasket.com/

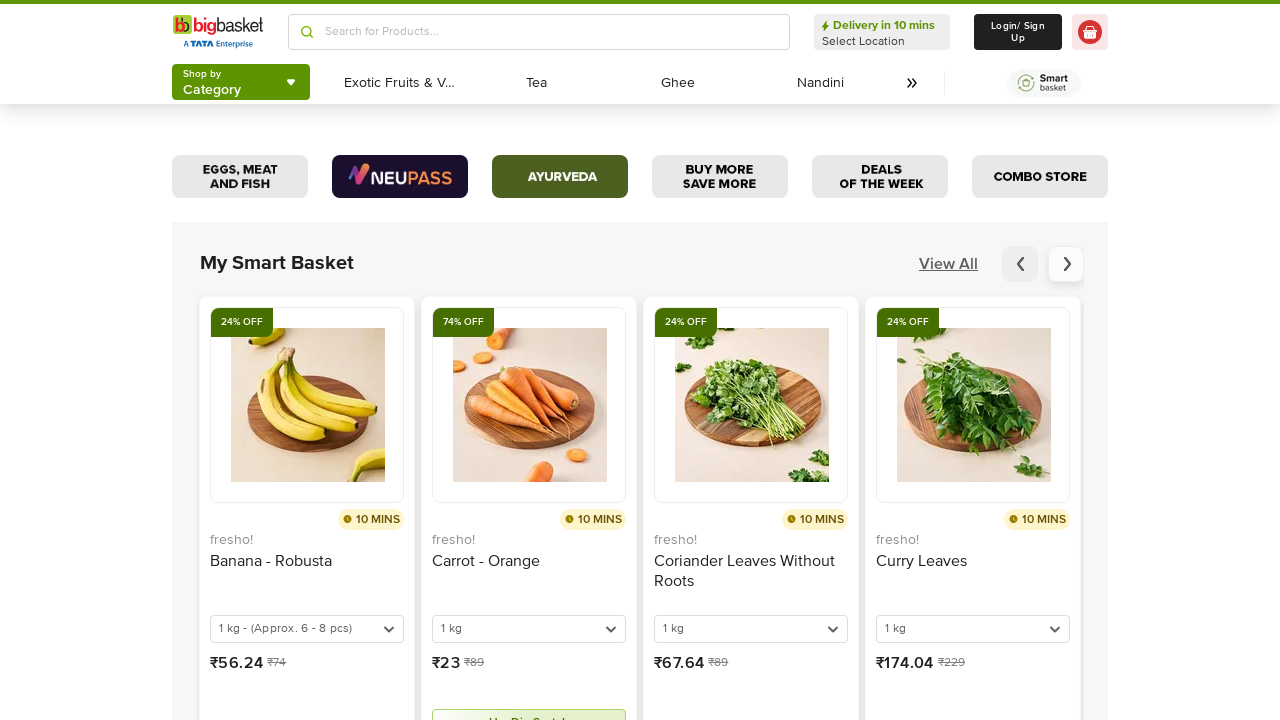

Clicked on 'Shop by Category' button at (212, 82) on internal:text="Shop byCategory"i >> nth=1
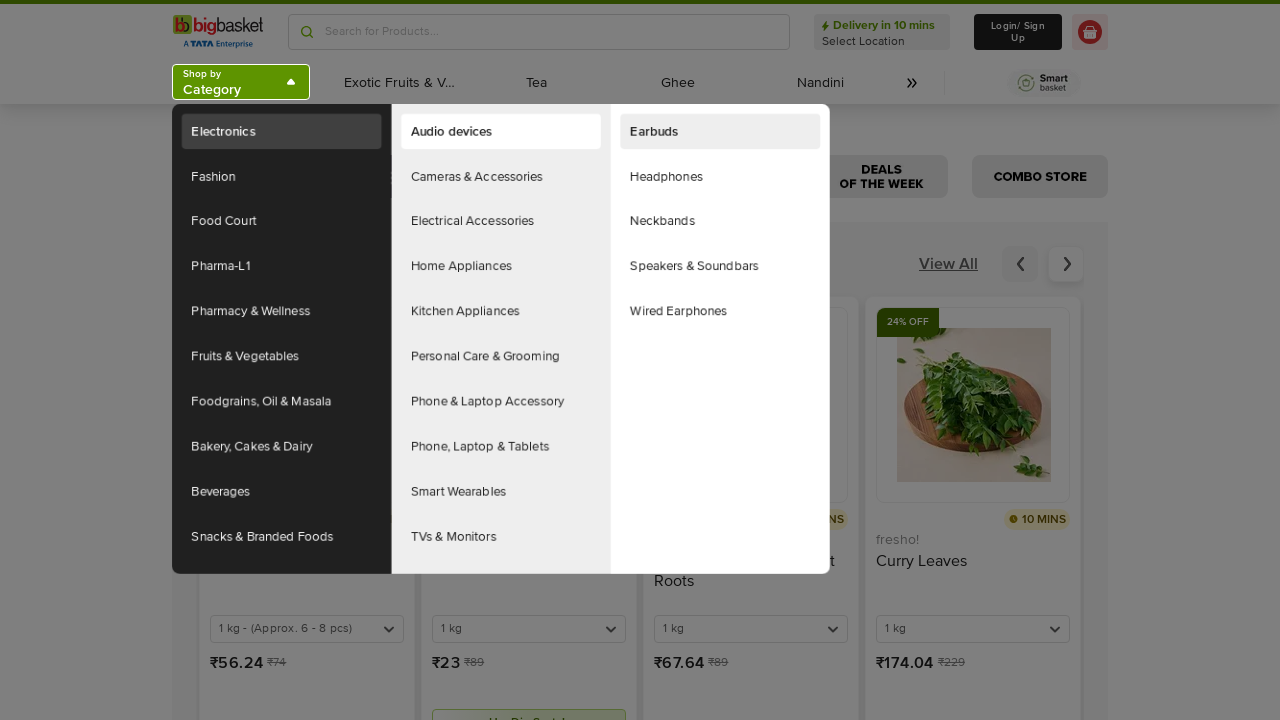

Waited 2 seconds for menu to load
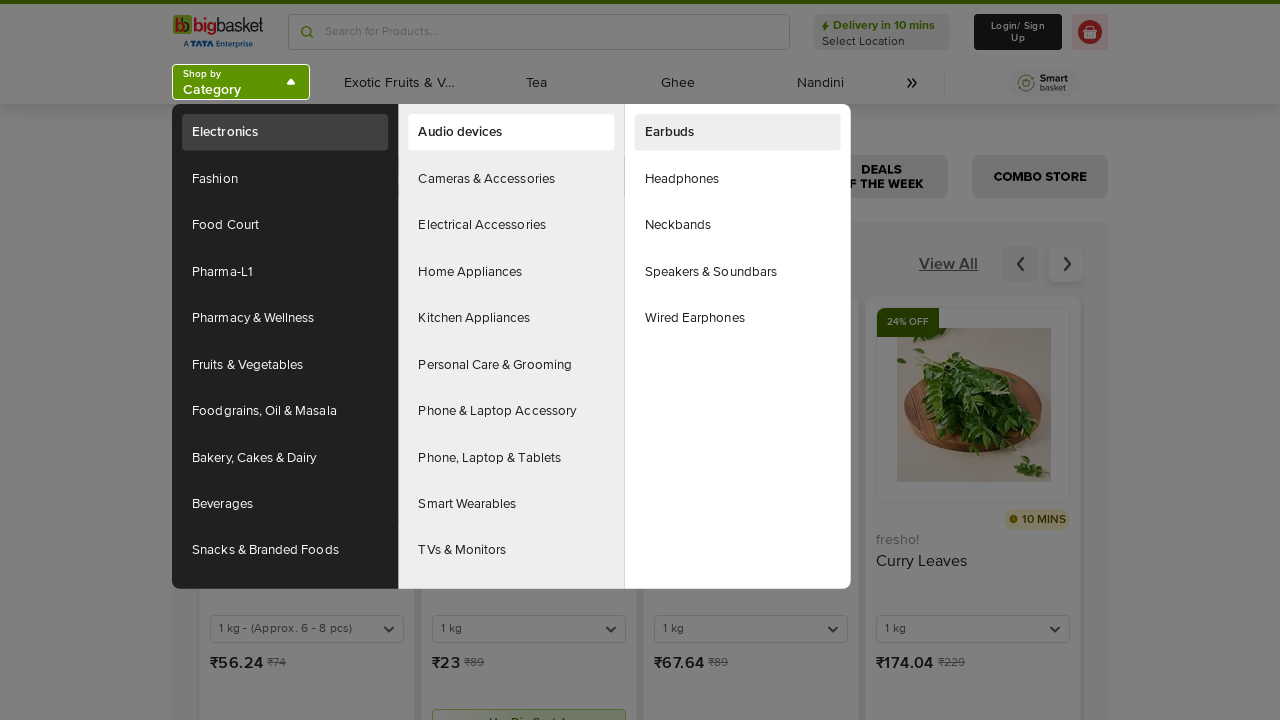

Hovered over 'Food Court' menu item at (285, 225) on #headlessui-menu-items-\:Rimkj6\: >> text=Food Court
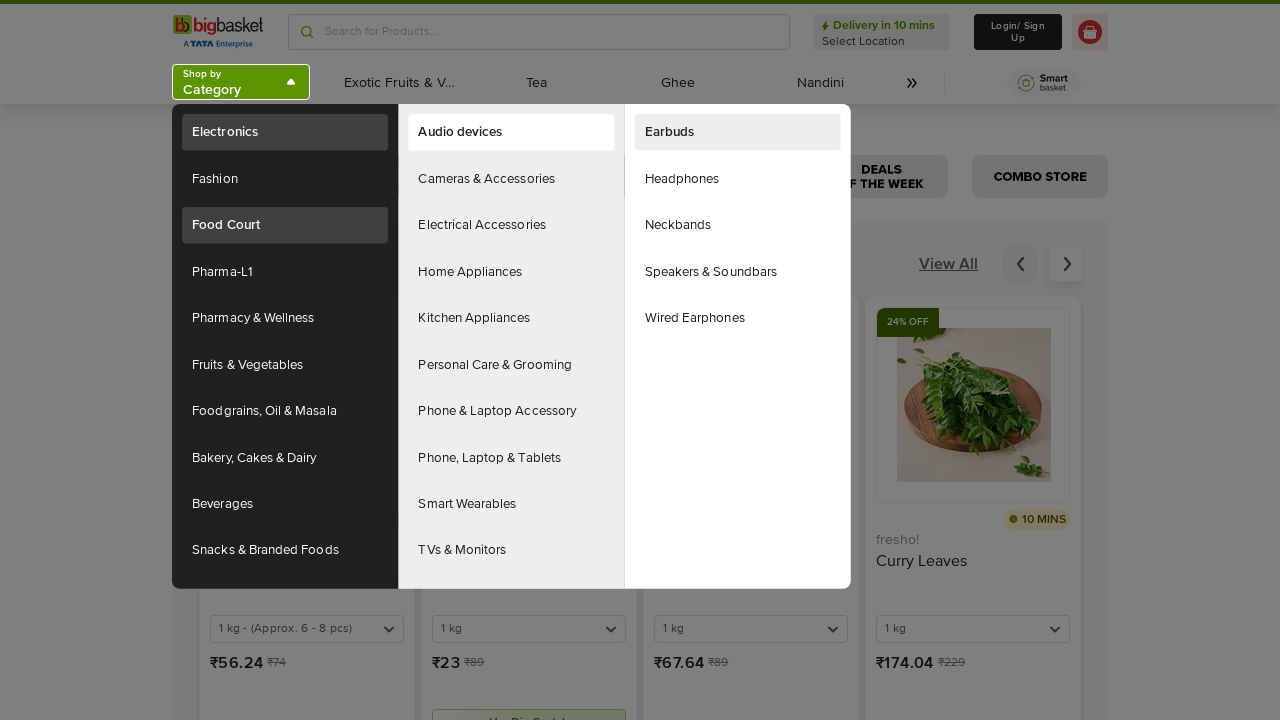

Waited 2 seconds for submenu to appear
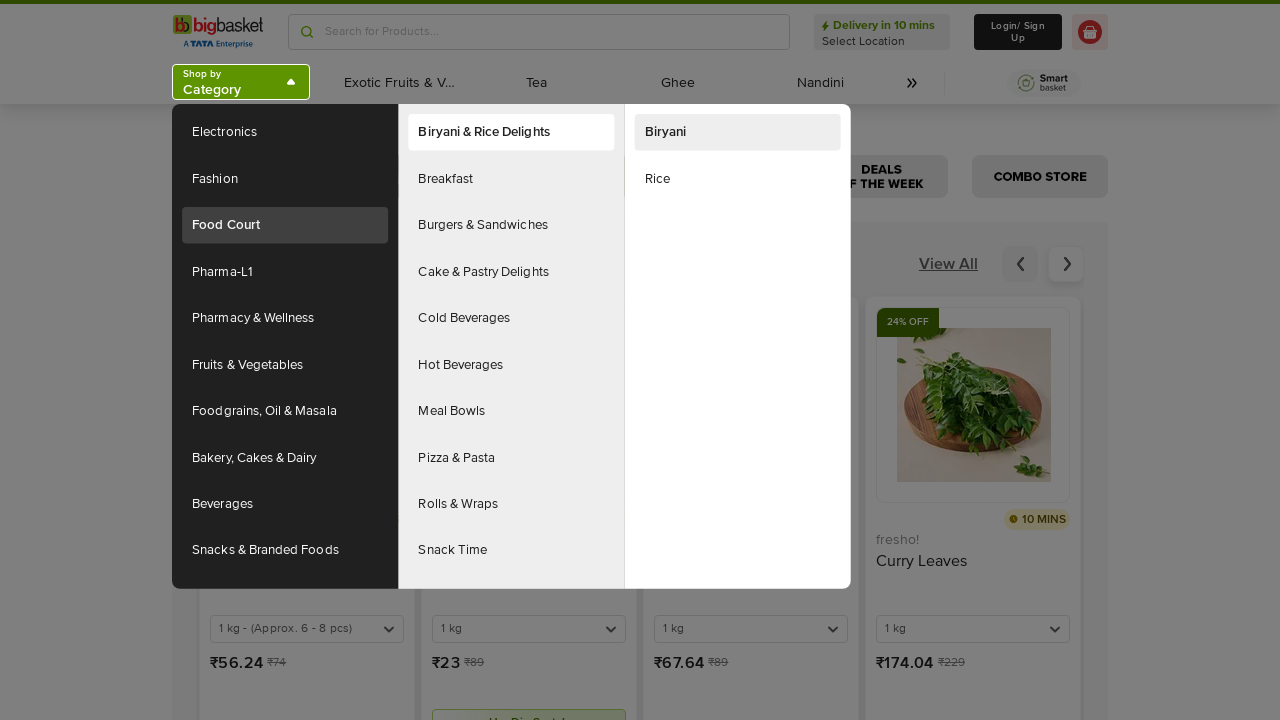

Hovered over 'Cold Beverages' menu item at (511, 318) on #headlessui-menu-items-\:Rimkj6\: >> text=Cold Beverages
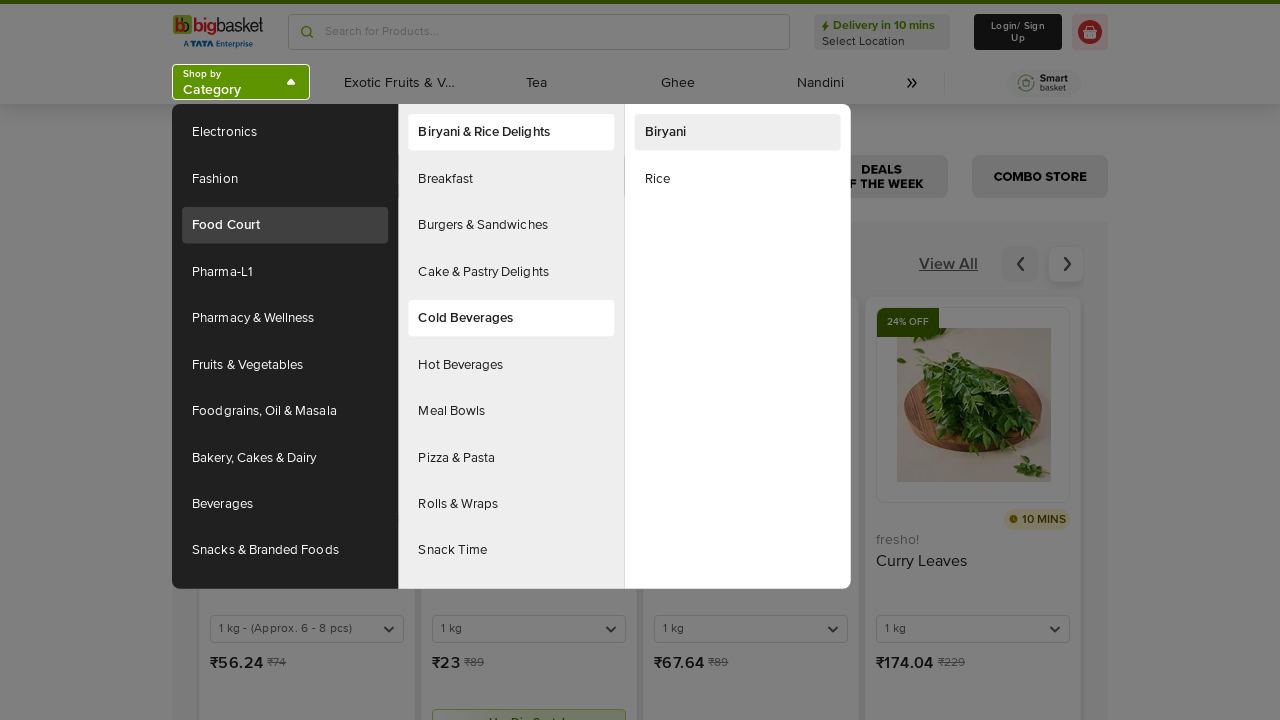

Waited 2 seconds for submenu to appear
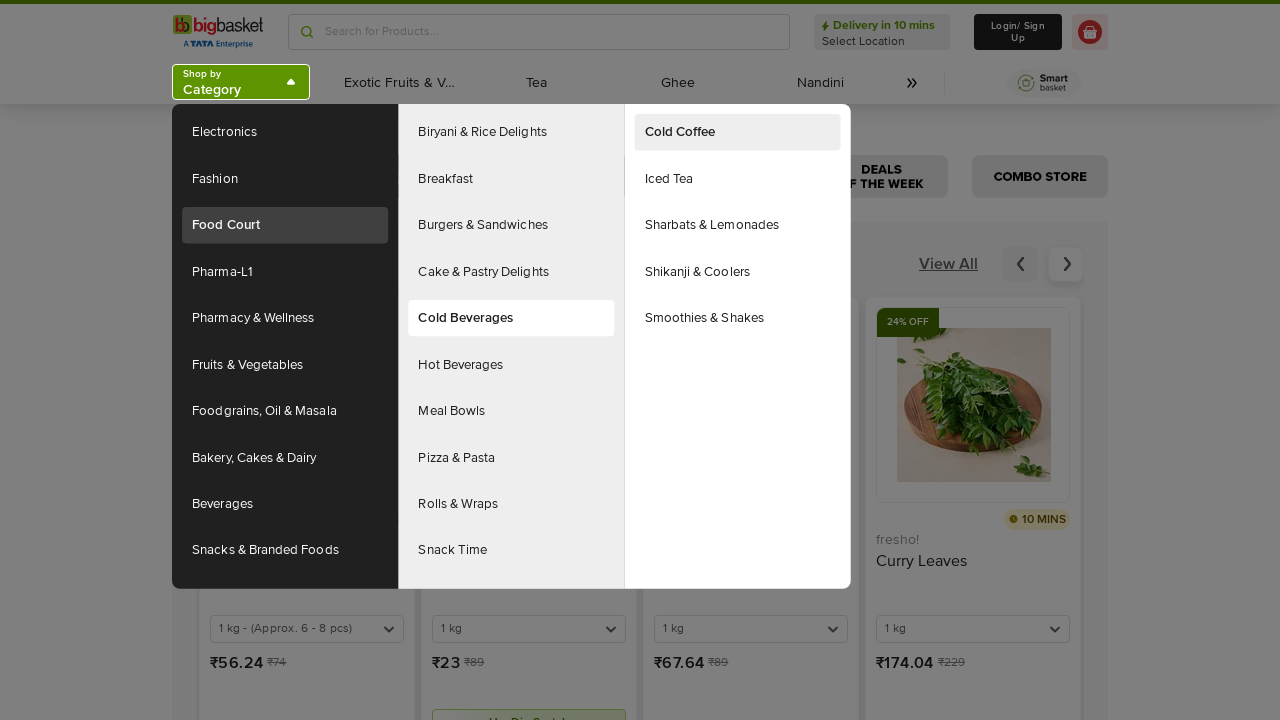

Clicked on 'Iced Tea' menu item at (738, 179) on #headlessui-menu-items-\:Rimkj6\: >> text=Iced Tea
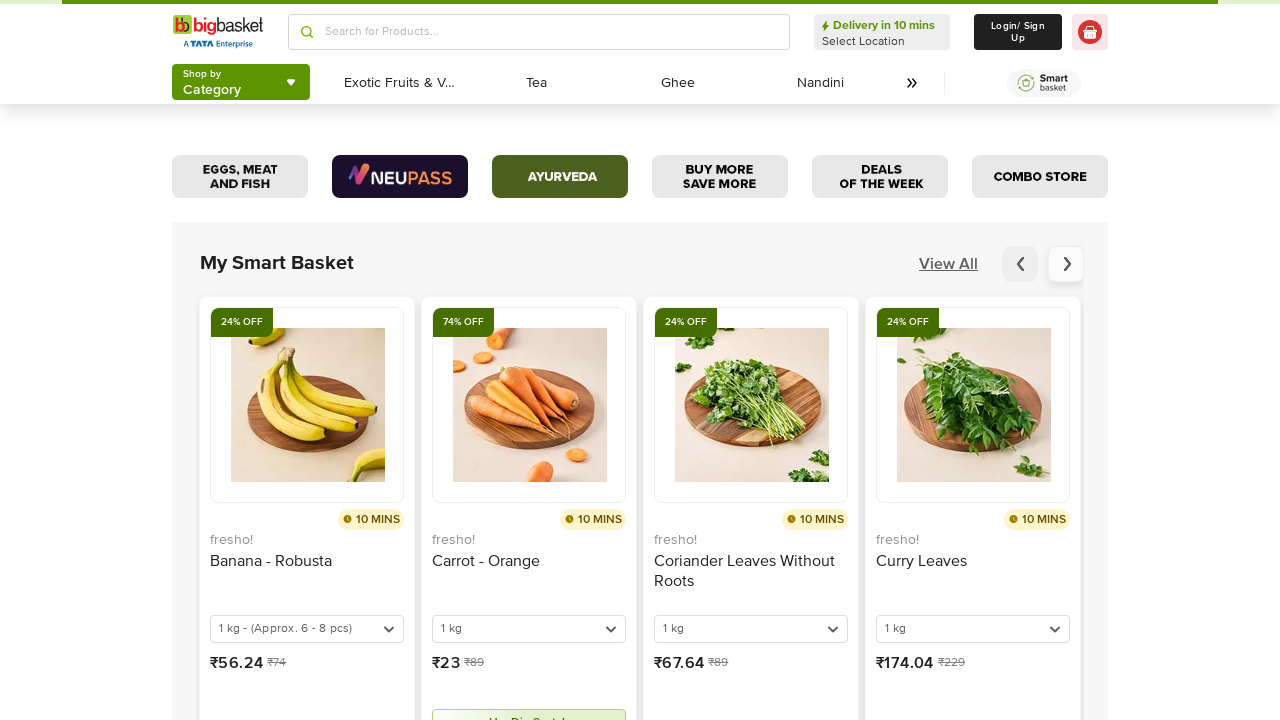

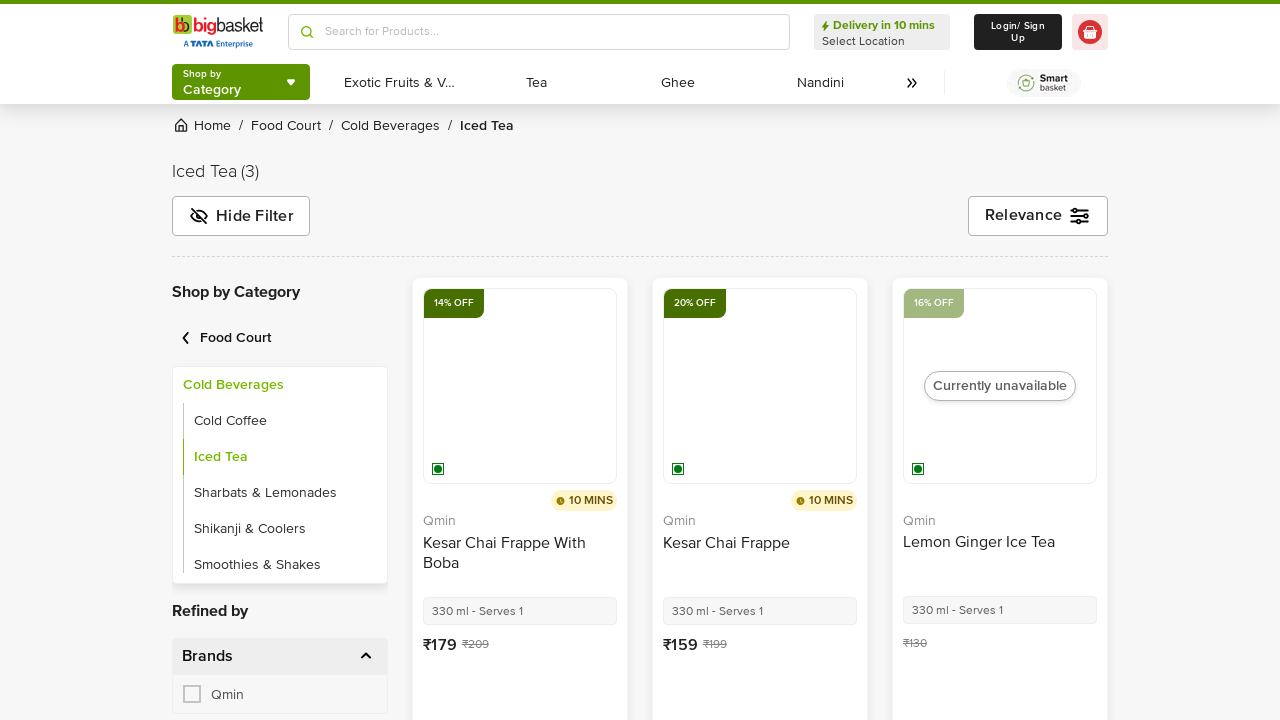